Tests the Sale functionality by clicking on a product marked as on sale and verifying the price display shows original and discounted prices.

Starting URL: http://practice.automationtesting.in

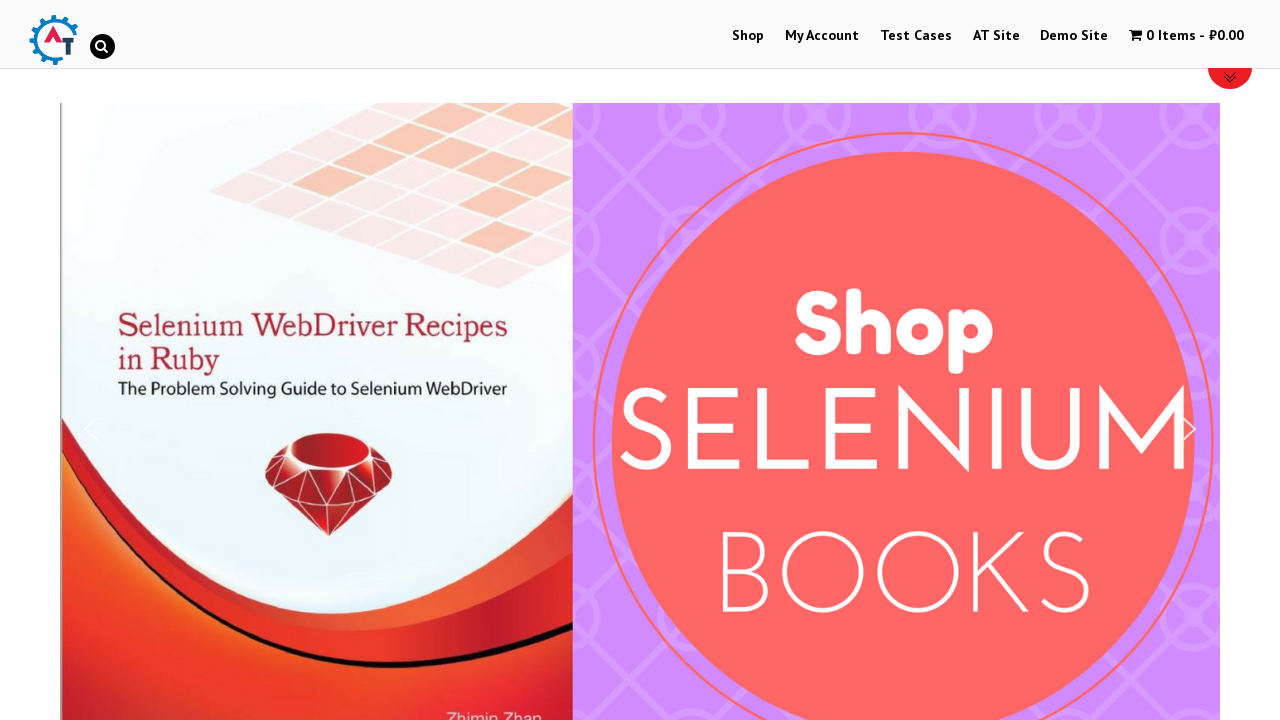

Clicked on Shop menu at (748, 36) on xpath=//a[normalize-space()='Shop']
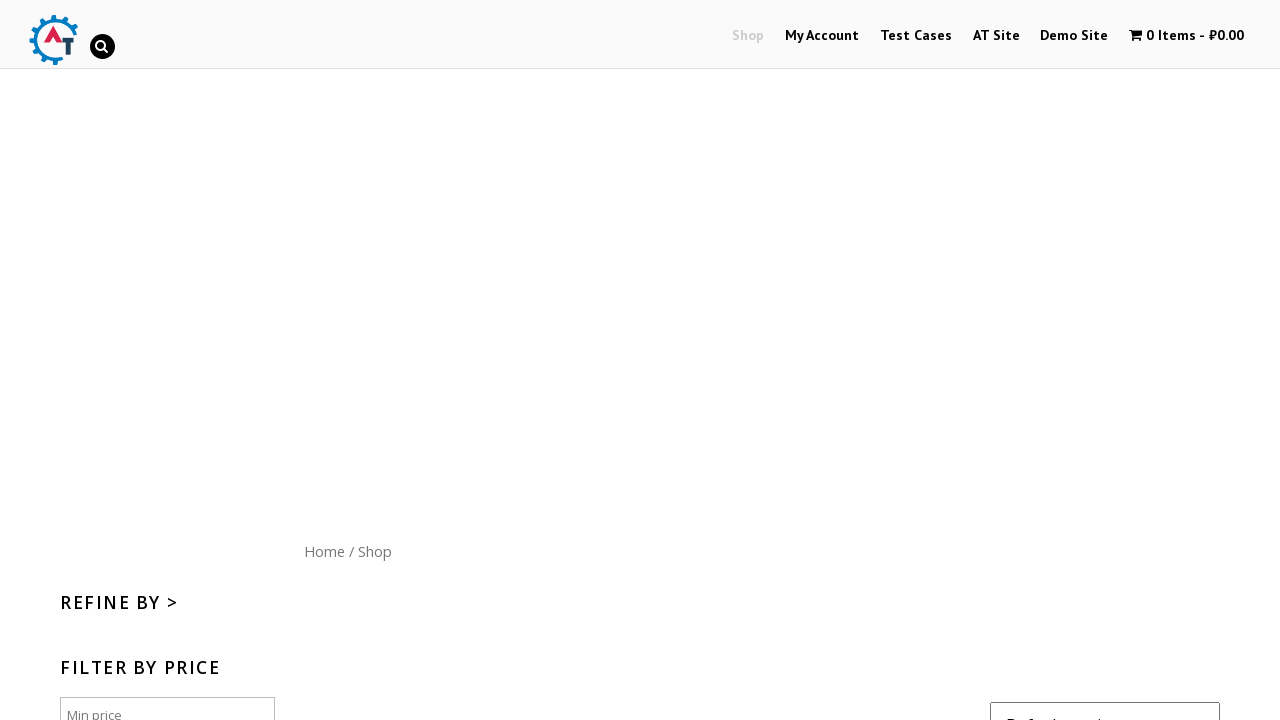

Clicked on sale product at (490, 361) on xpath=//*[@id='content']/ul/li[1]/a[1]/span[1]
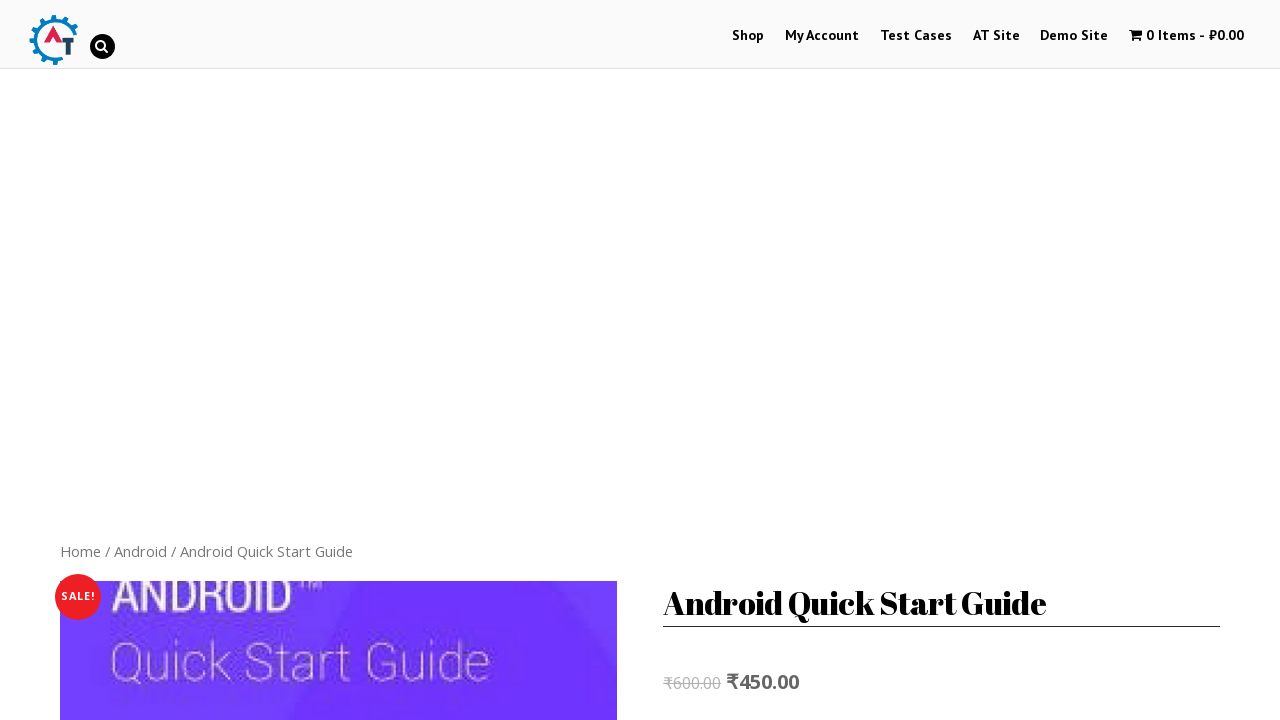

Product page loaded and sale price display verified
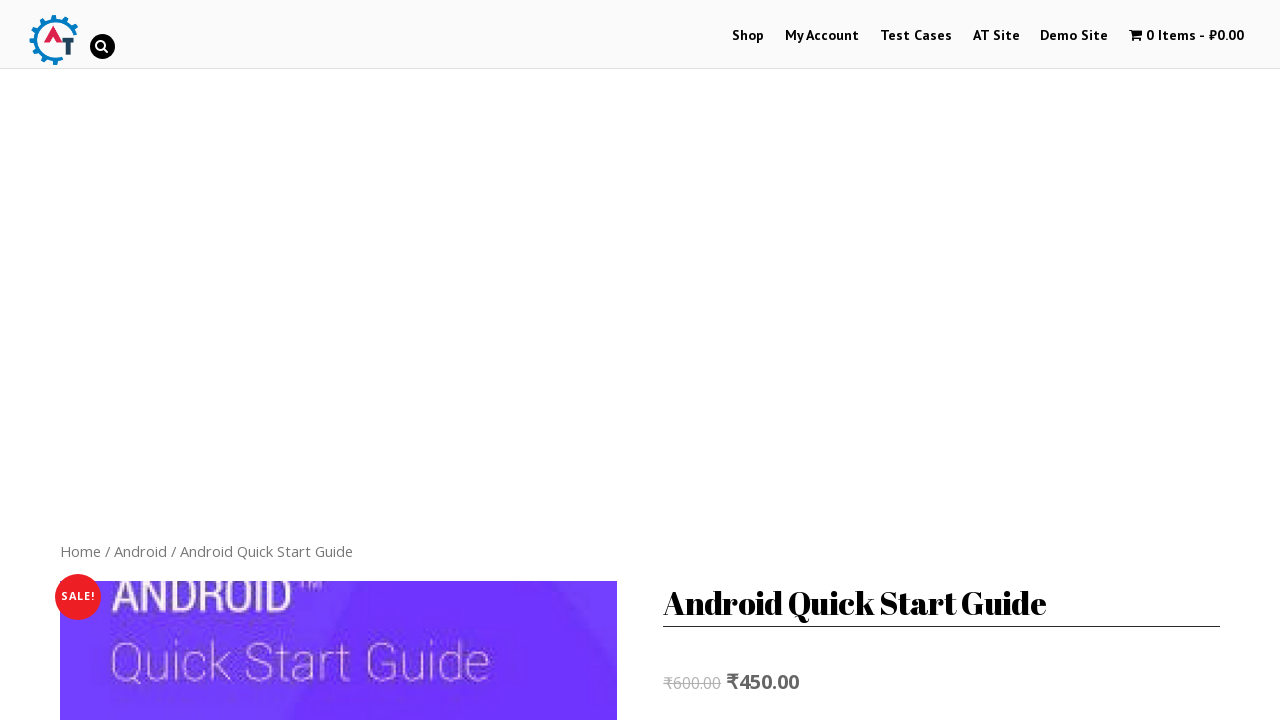

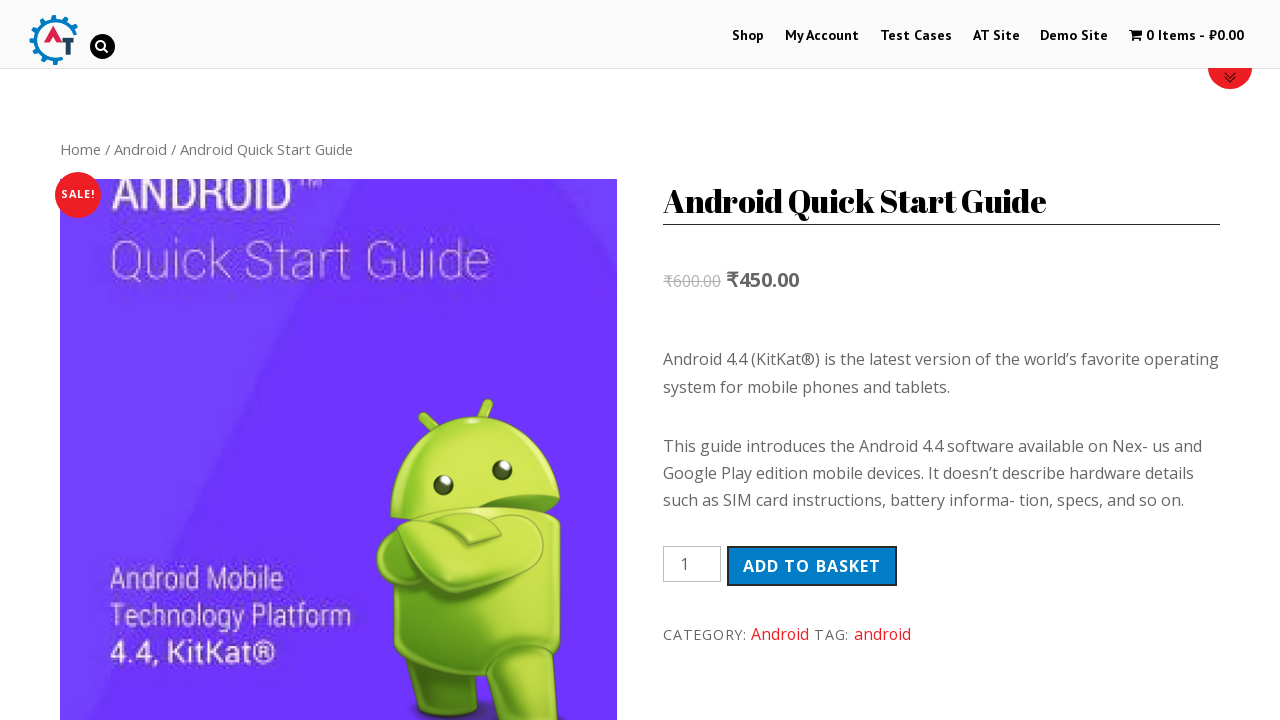